Tests that the OpenWeatherMap page opens successfully and the URL contains 'openweathermap'

Starting URL: https://openweathermap.org/

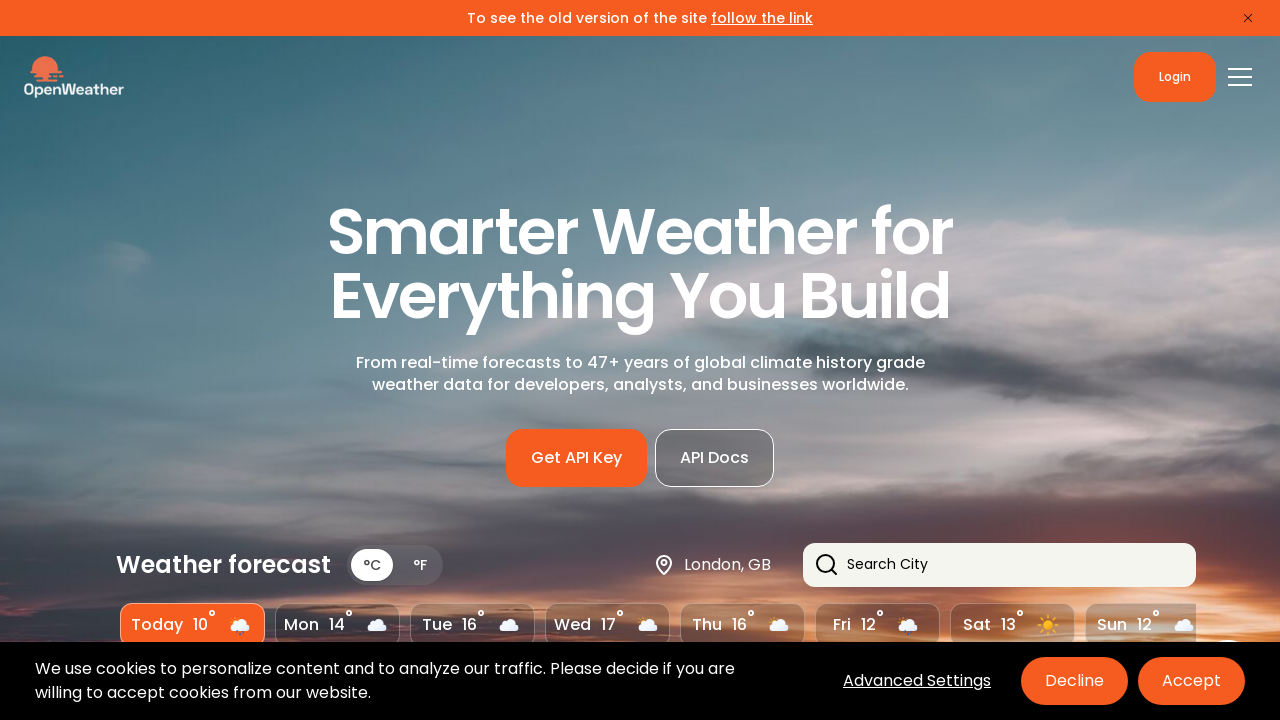

Navigated to OpenWeatherMap homepage
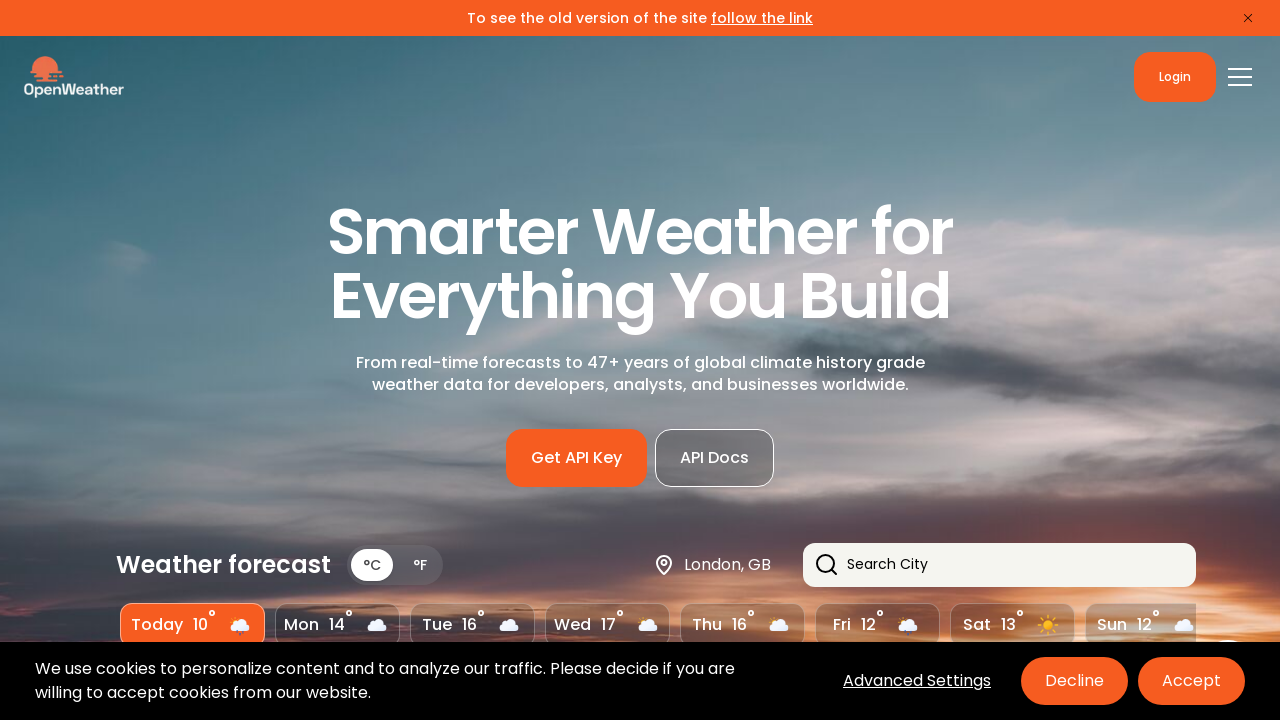

Verified that page URL contains 'openweathermap'
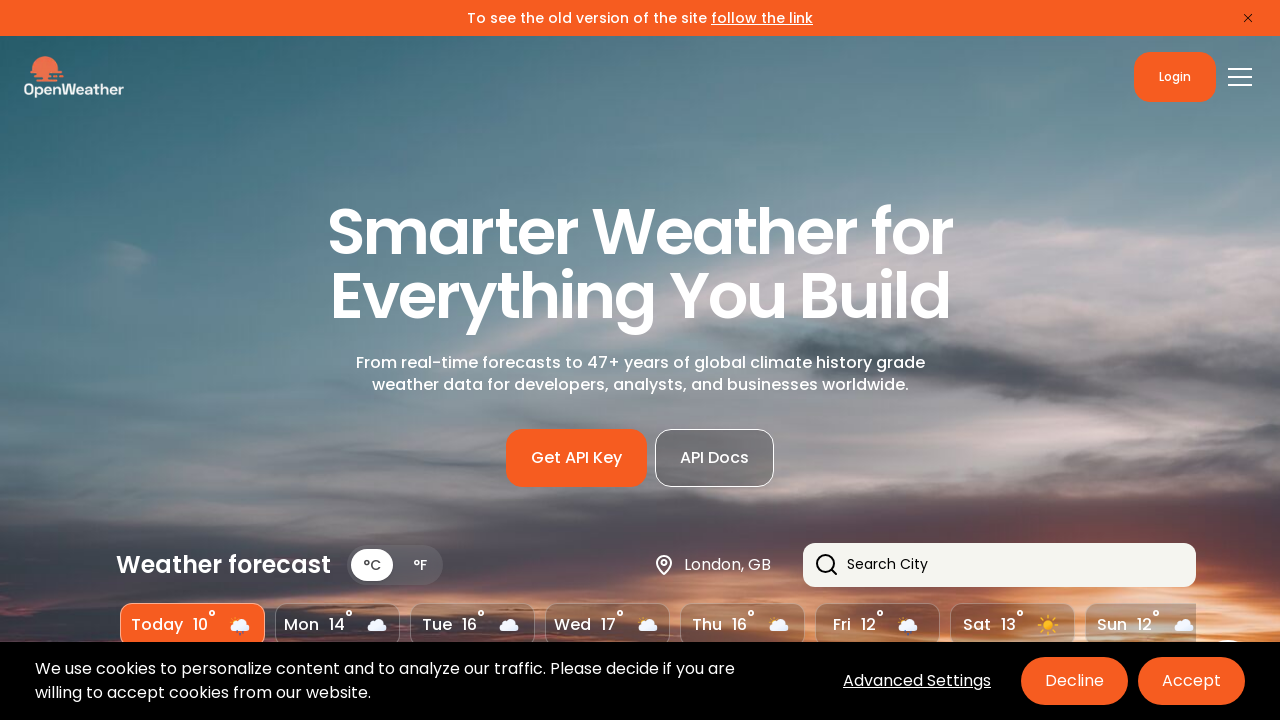

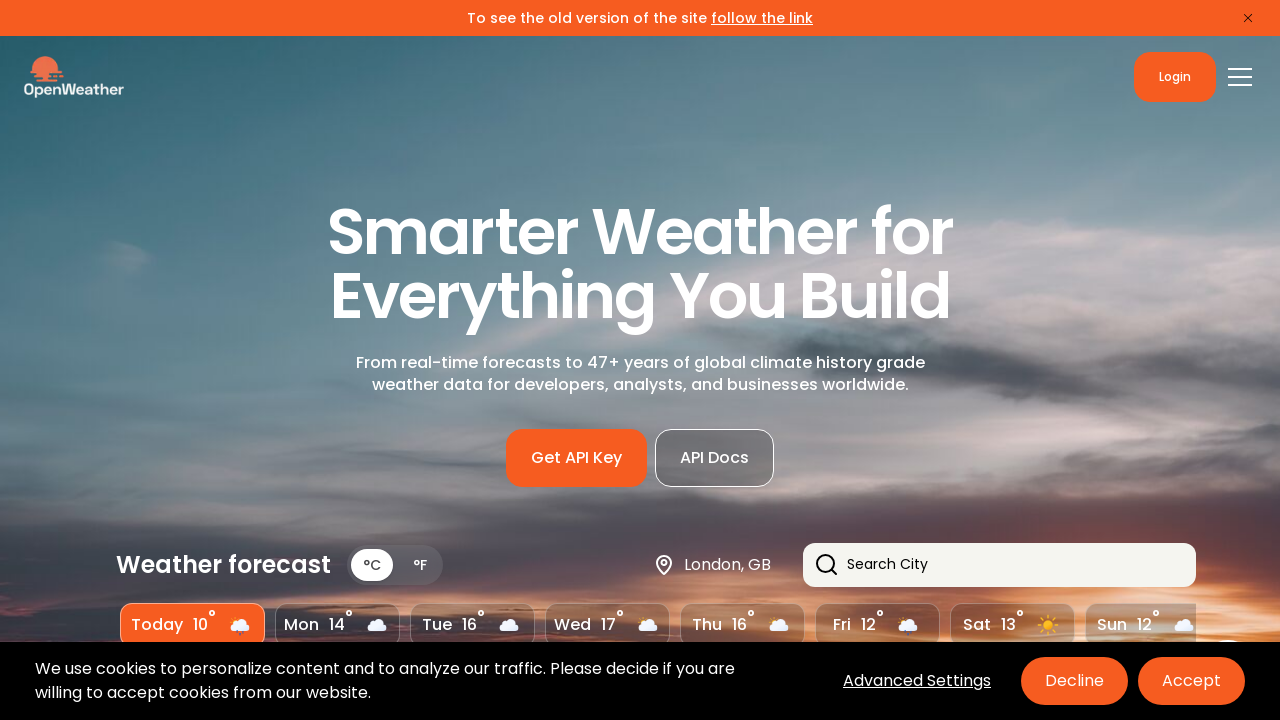